Tests dynamic loading functionality by clicking a start button and waiting for hidden content ("Hello World!") to appear on the page

Starting URL: http://the-internet.herokuapp.com/dynamic_loading/2

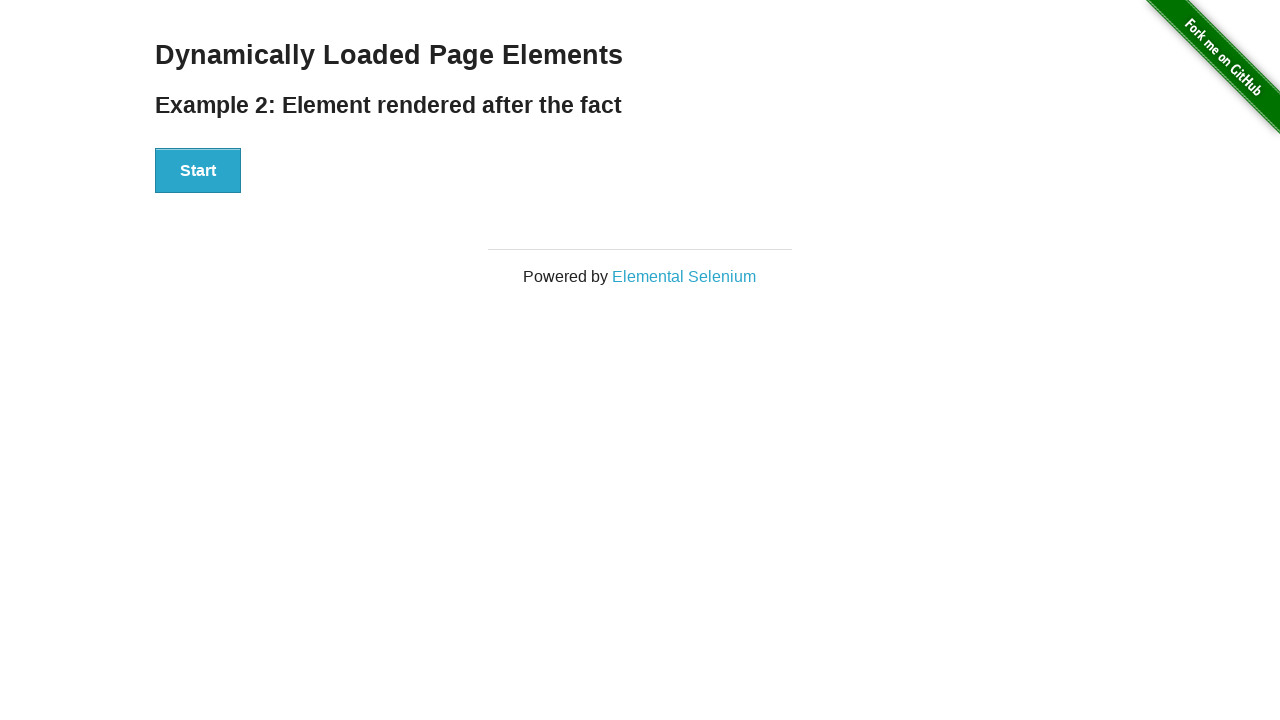

Clicked the Start button to trigger dynamic loading at (198, 171) on #start > button
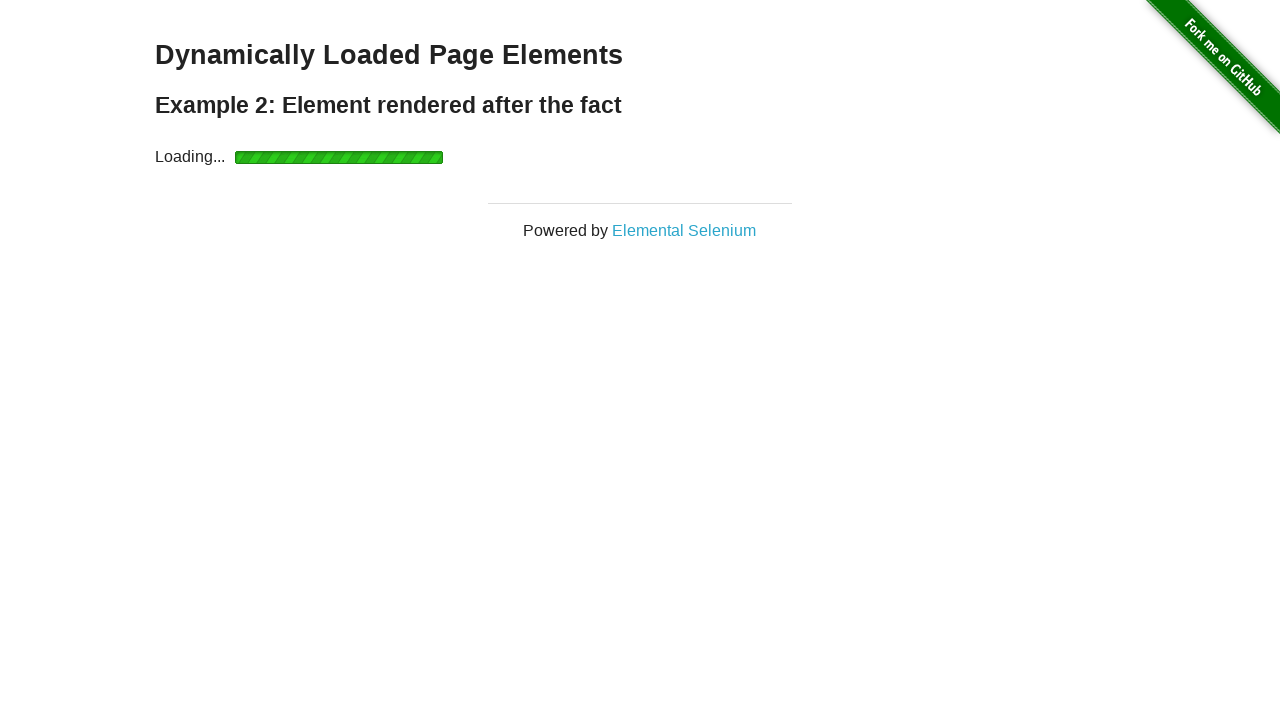

Waited for dynamically loaded content to appear
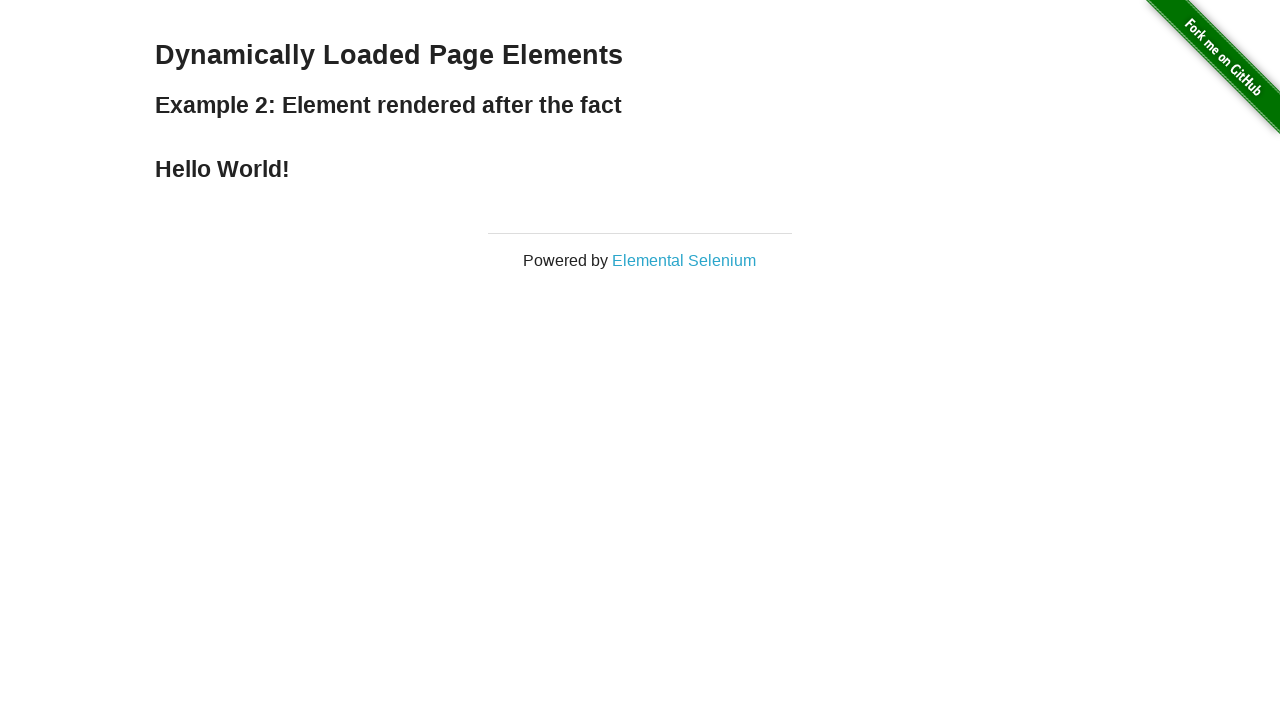

Located the 'Hello World!' element
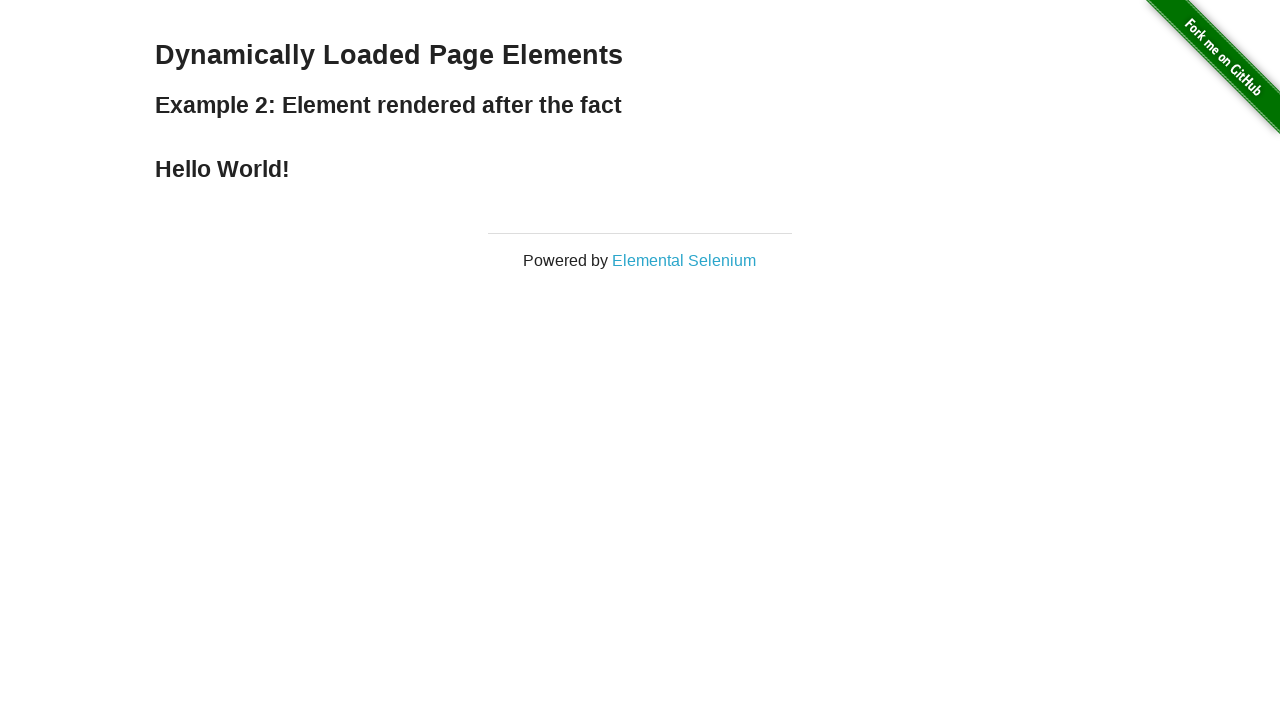

Retrieved text content: 'Hello World!'
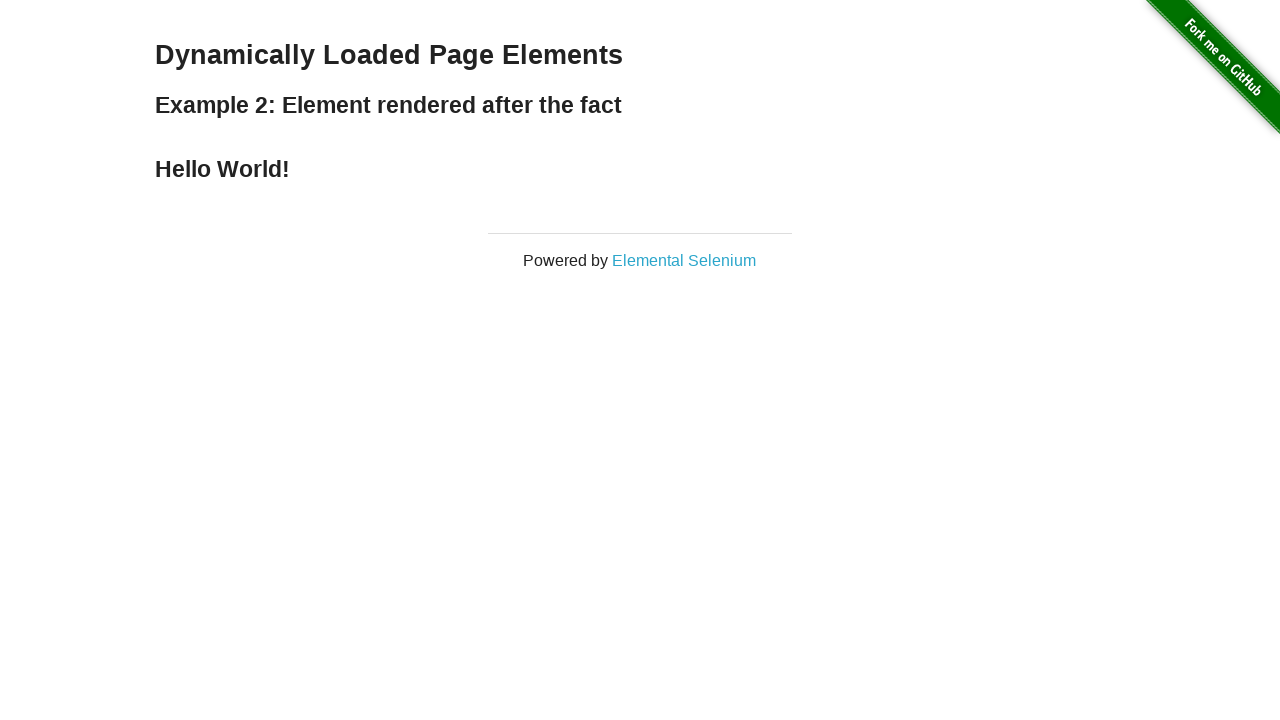

Verified that 'Hello World!' text is displayed correctly
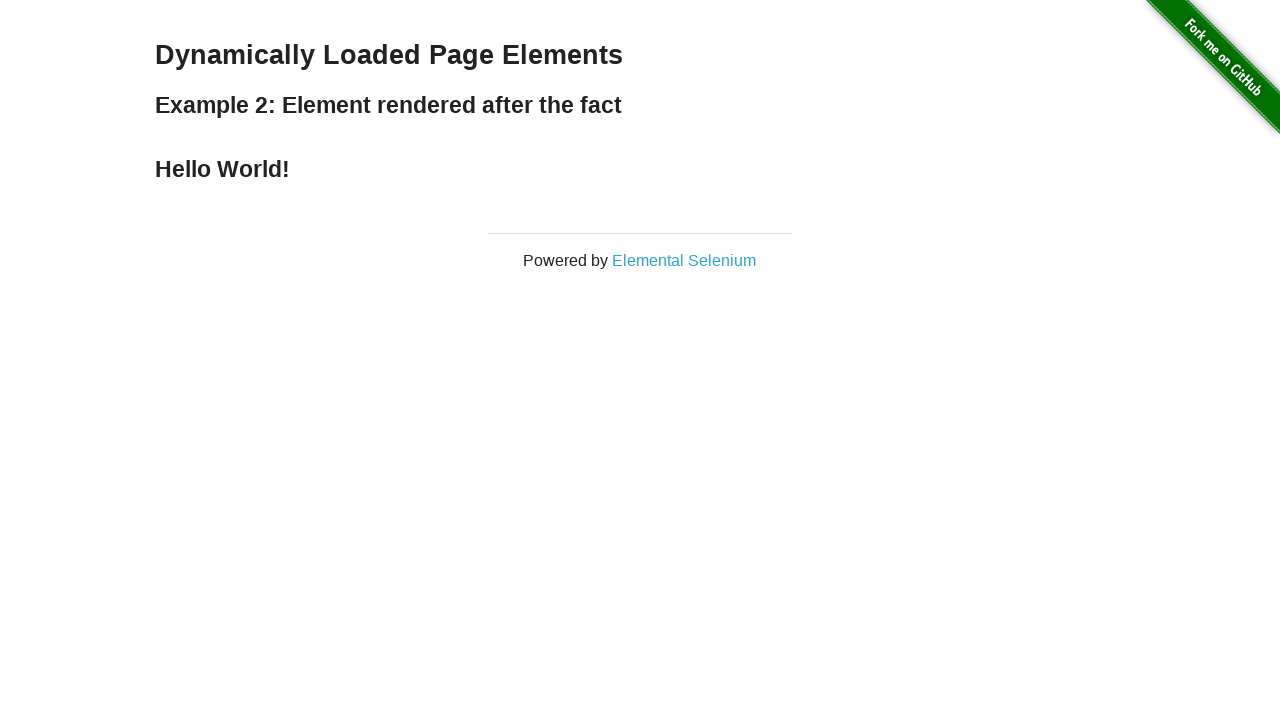

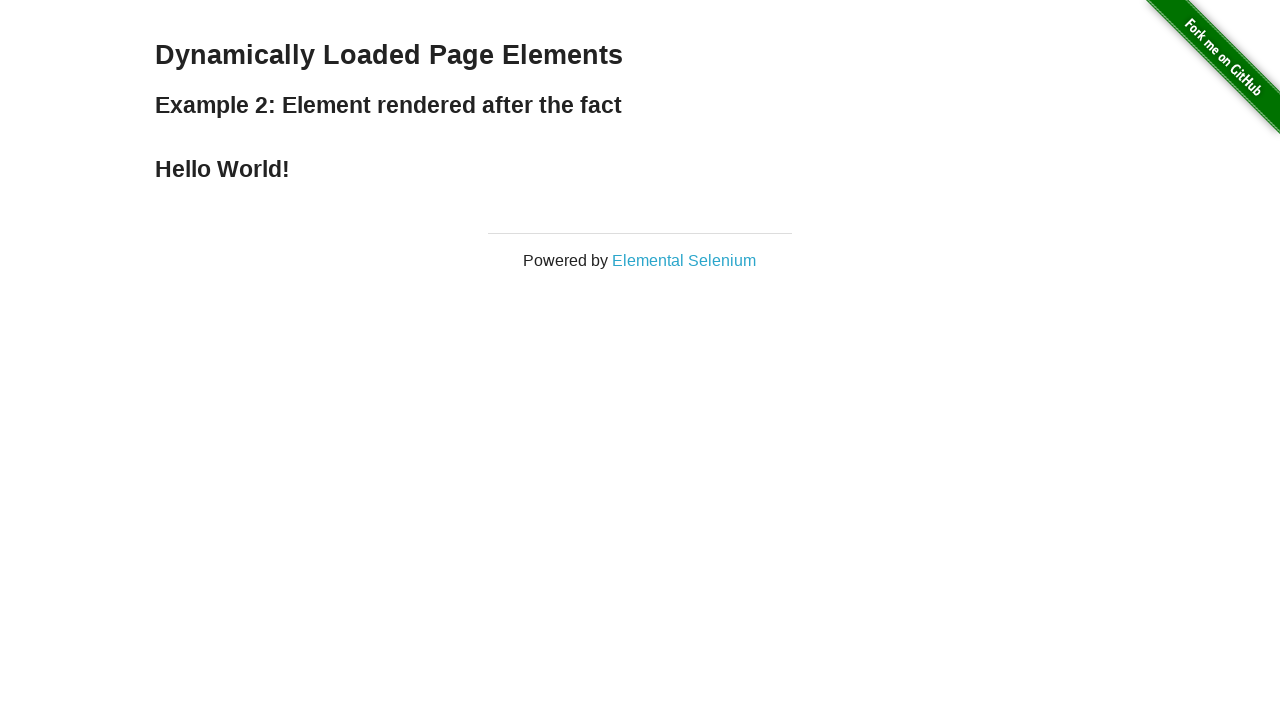